Tests form validation by submitting the student registration form with invalid data such as numeric first name, invalid email format, and incomplete mobile number.

Starting URL: https://demoqa.com/automation-practice-form

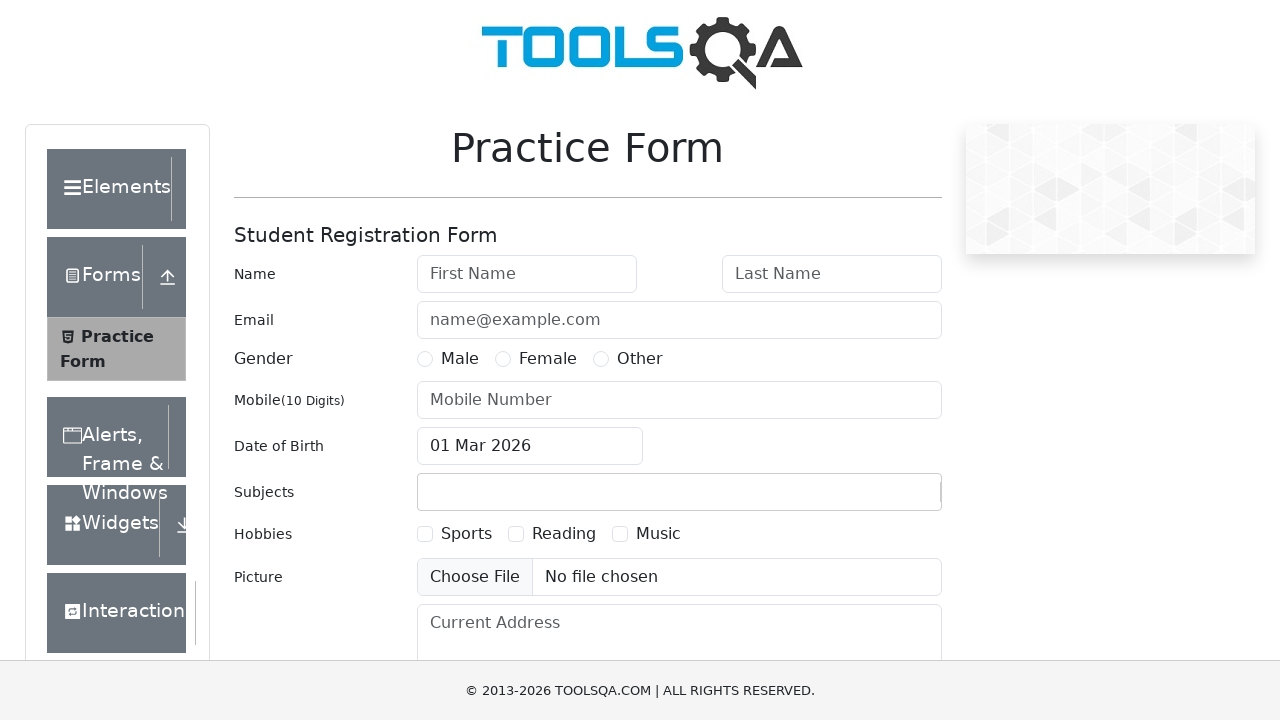

Filled first name field with numeric value '123' (invalid data) on #firstName
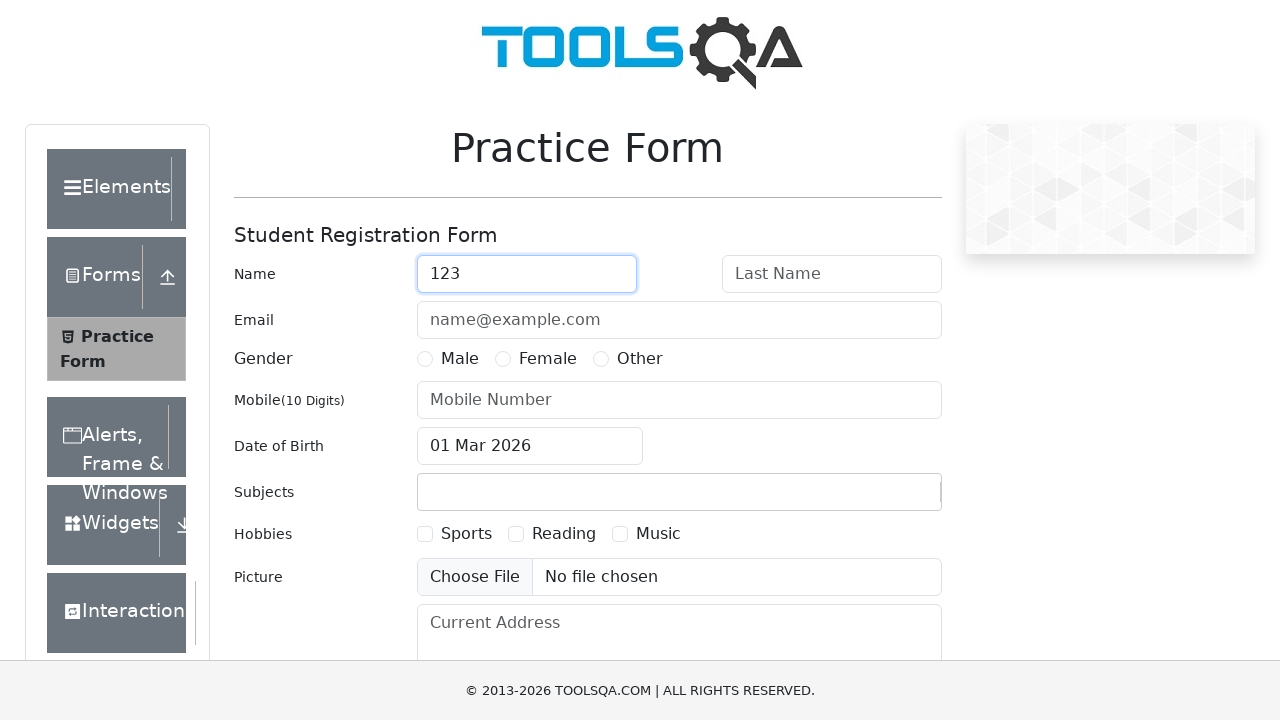

Filled last name field with 'Doe123' containing numbers (invalid data) on #lastName
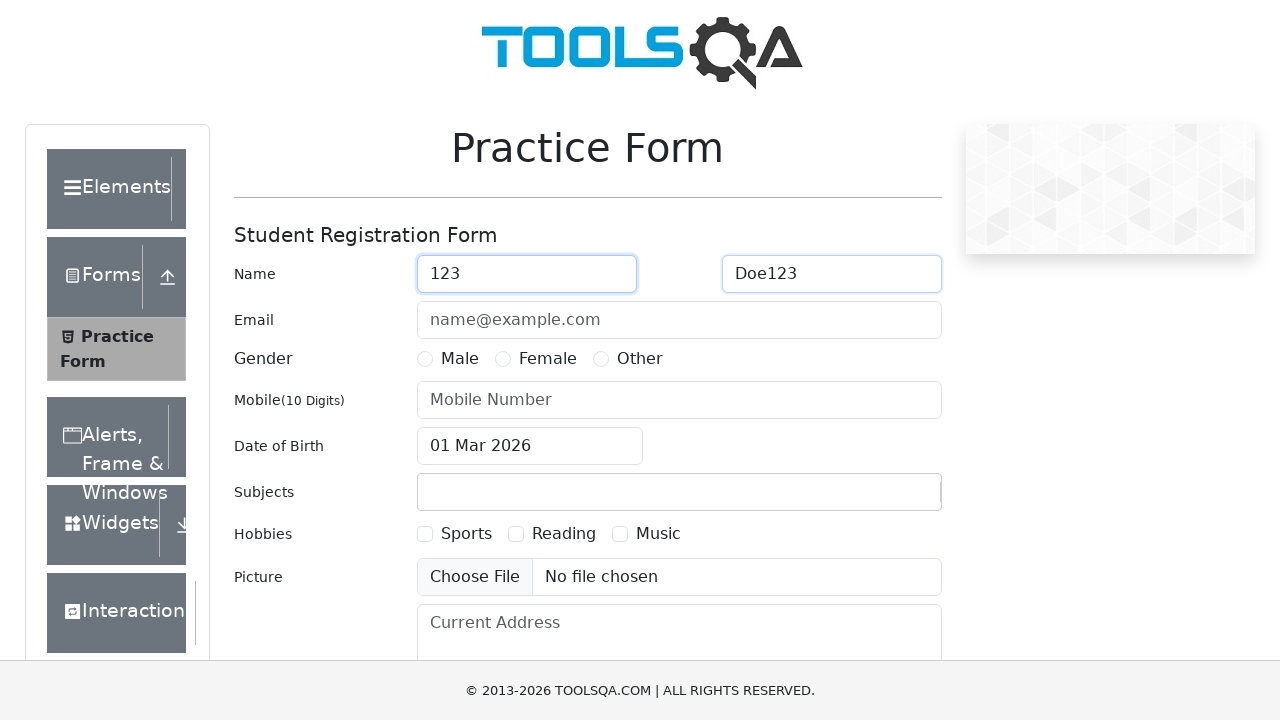

Filled email field with 'johndoe@example' (invalid format - missing domain extension) on #userEmail
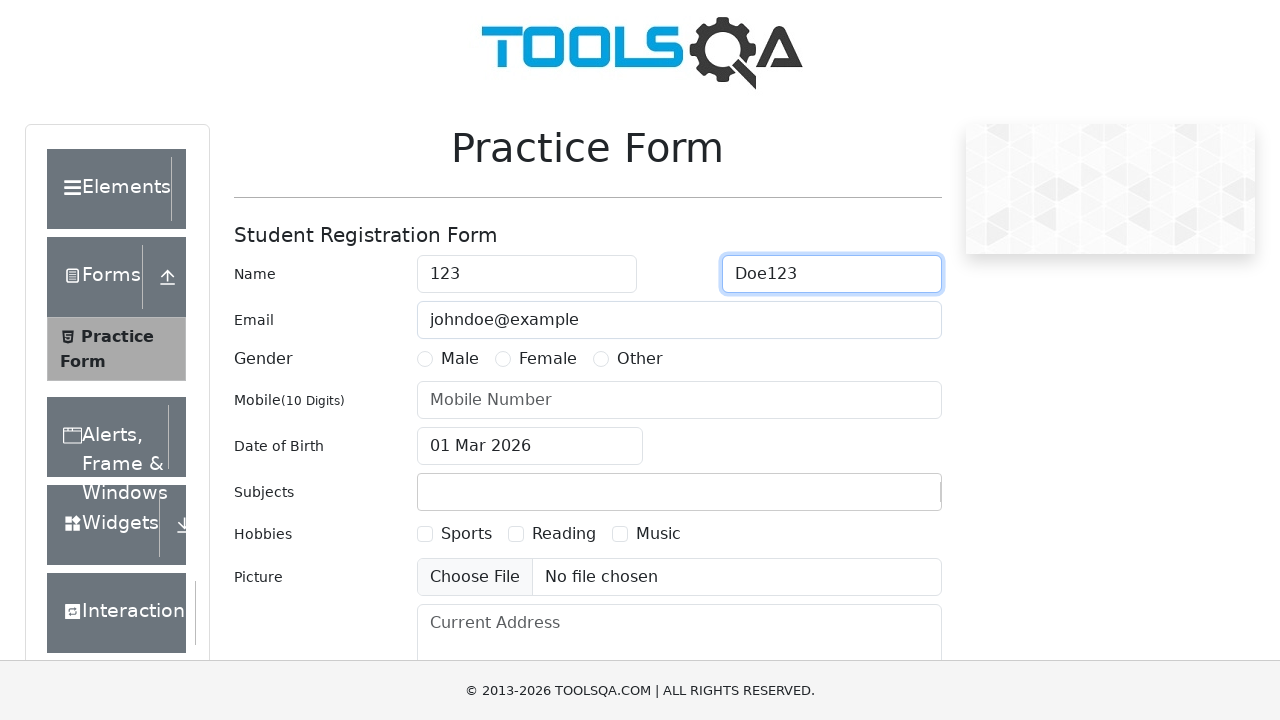

Selected Female radio button for gender at (548, 359) on label[for='gender-radio-2']
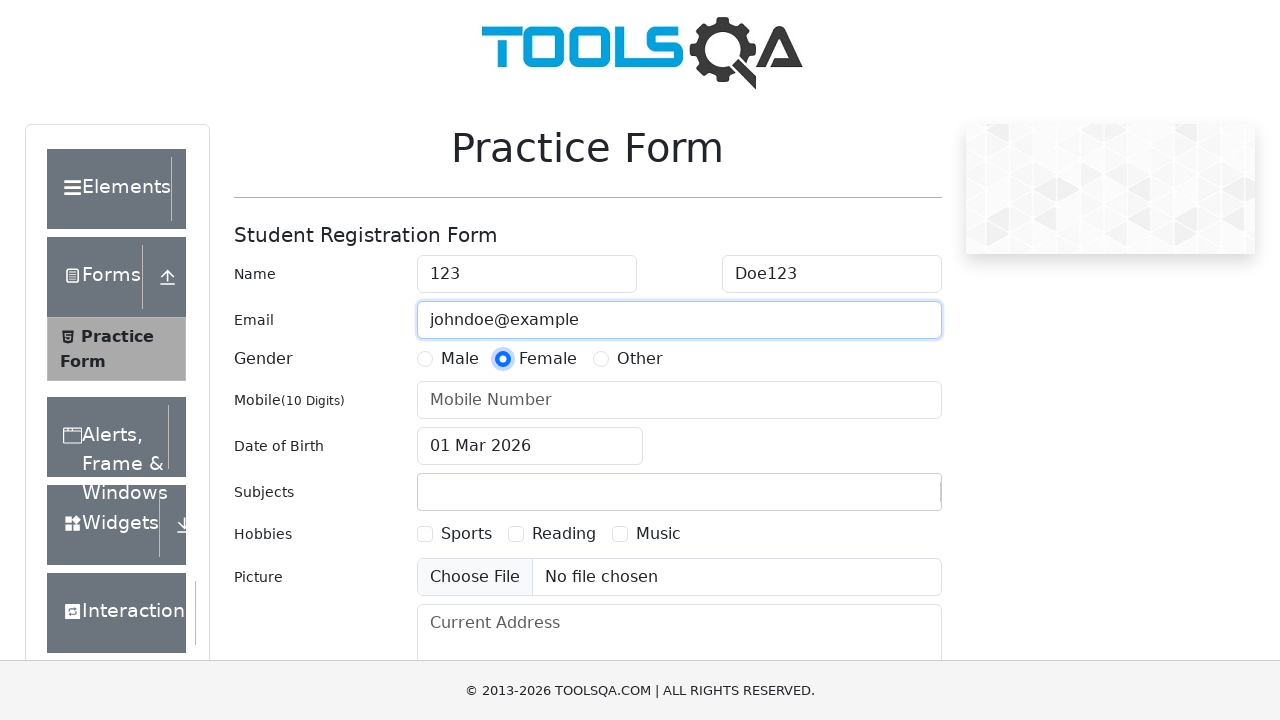

Filled mobile number field with '12345' (incomplete - less than 10 digits) on #userNumber
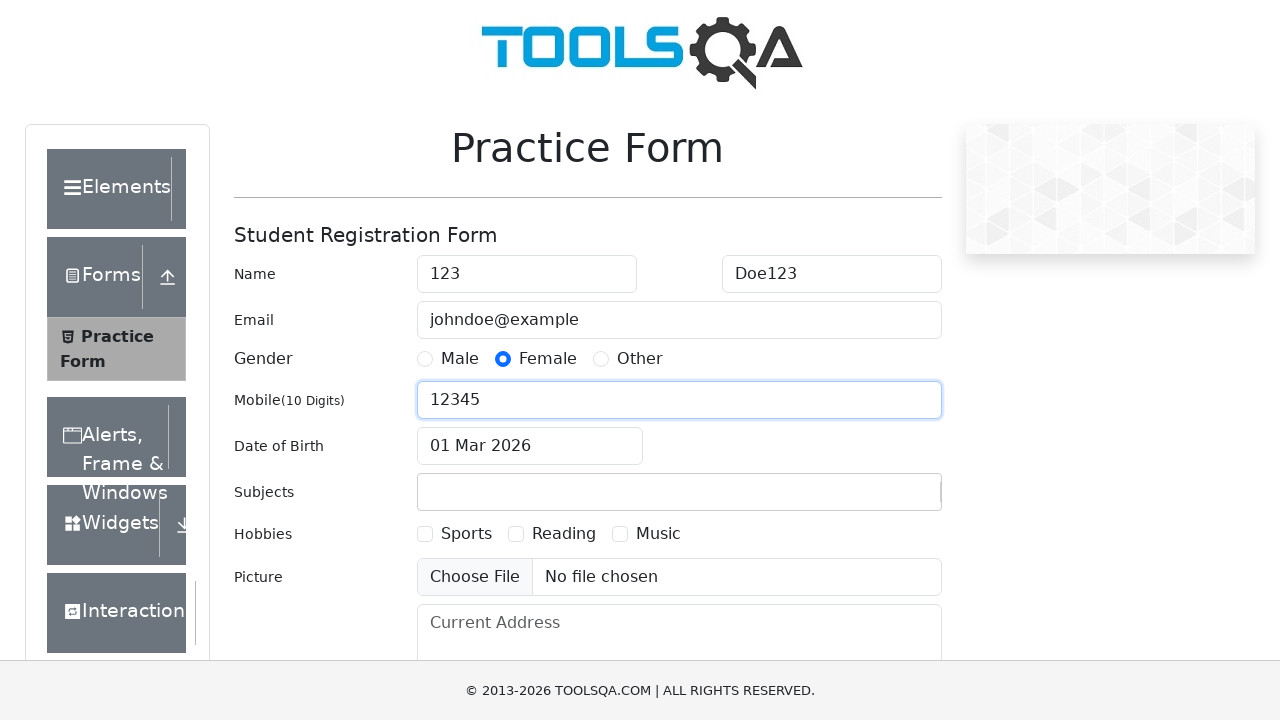

Clicked date of birth input field at (530, 446) on #dateOfBirthInput
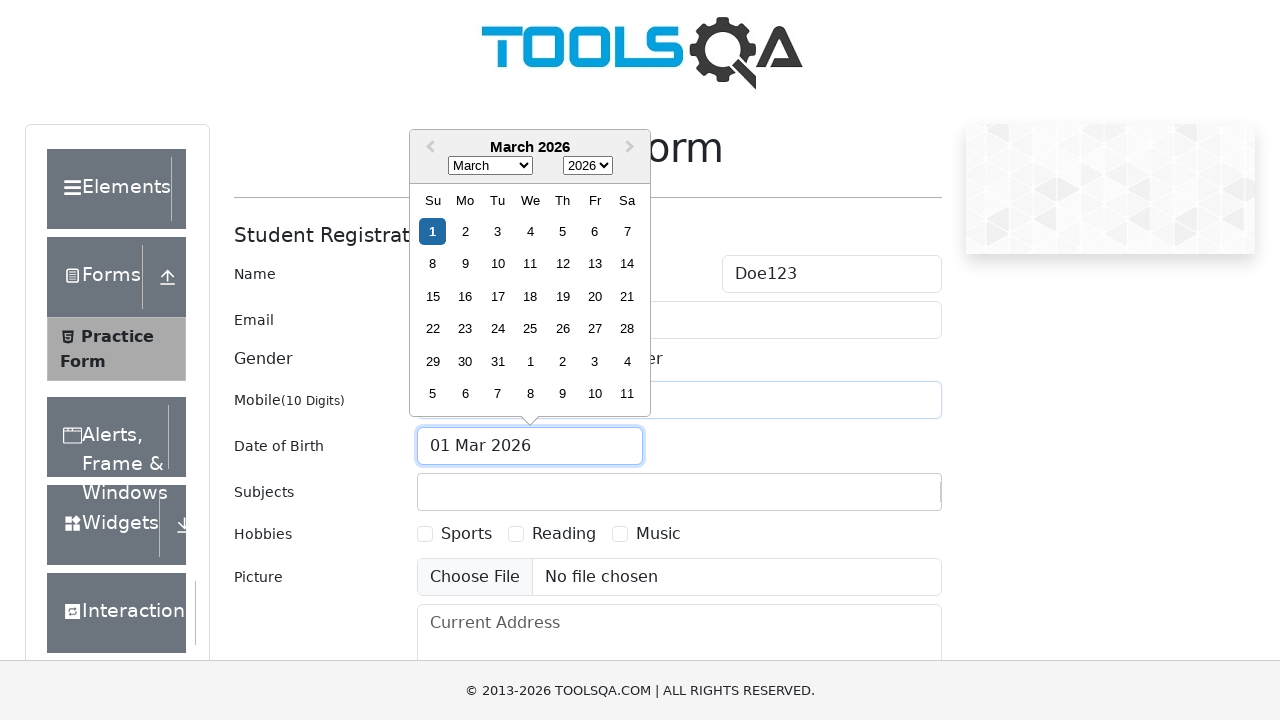

Selected all text in date field
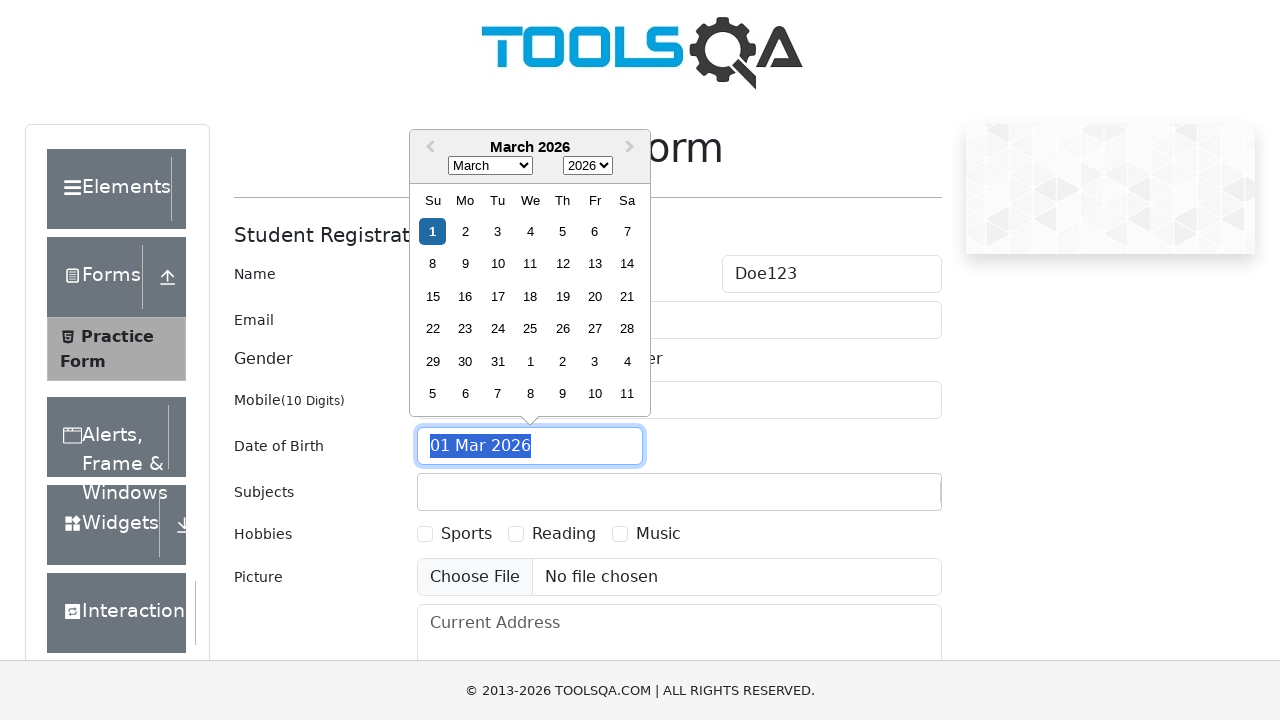

Typed invalid date '30 Feb 2000' (February 30th does not exist)
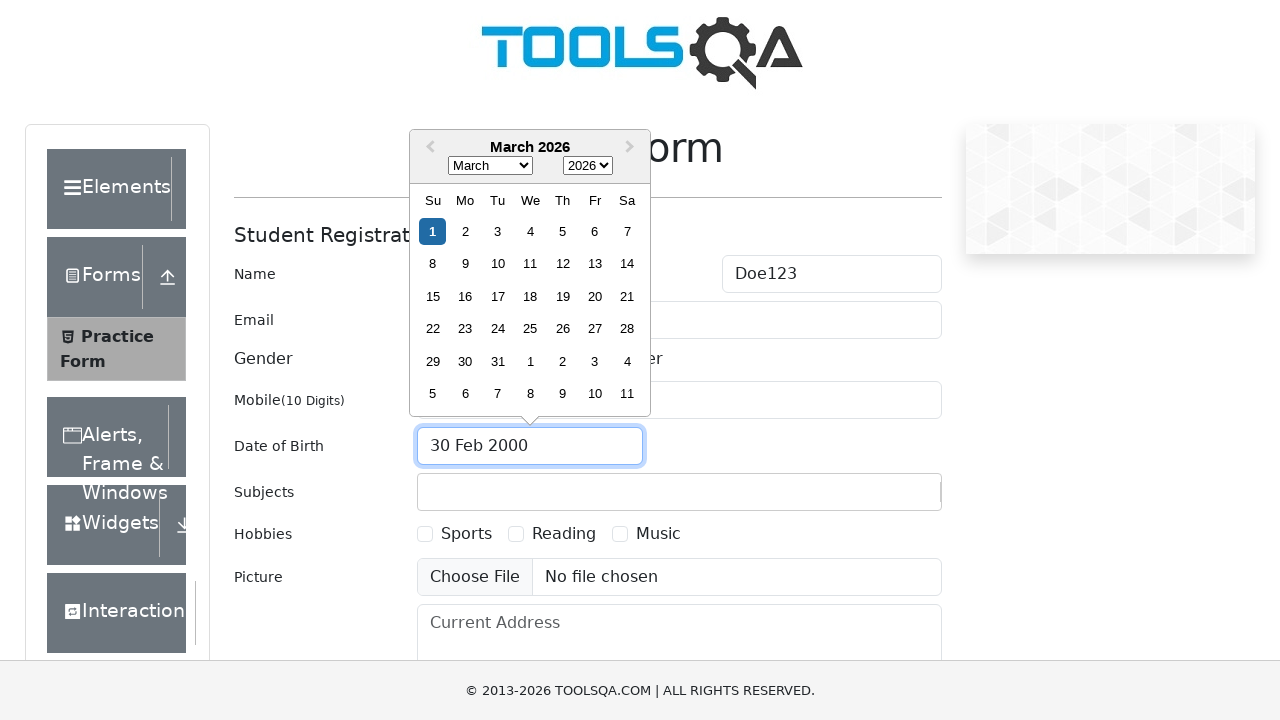

Pressed Escape key to close date picker
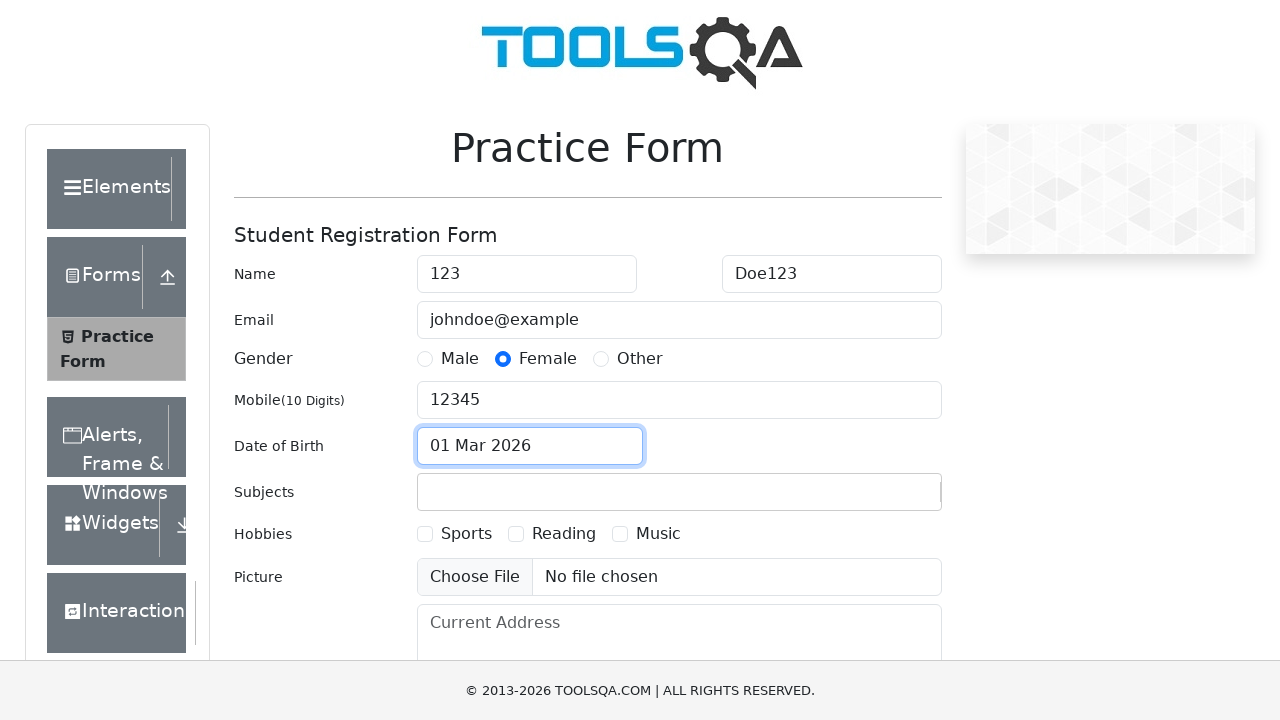

Clicked submit button to trigger form validation with all invalid data at (885, 499) on #submit
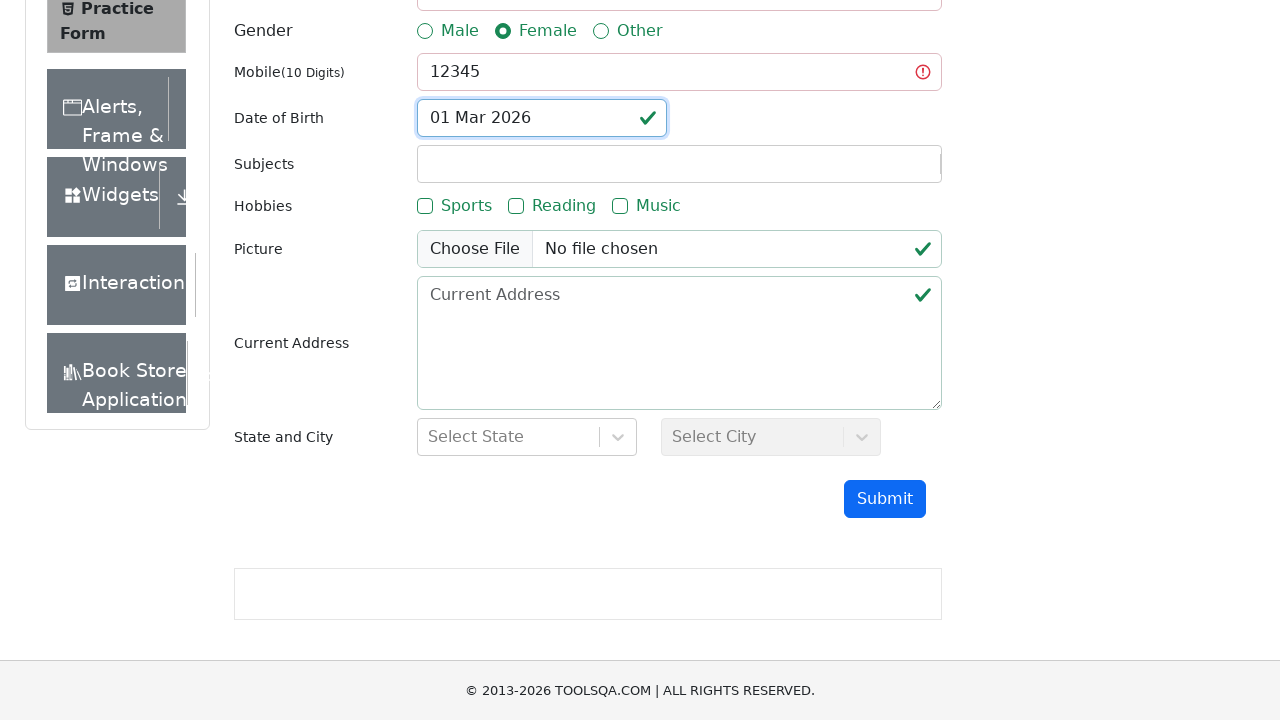

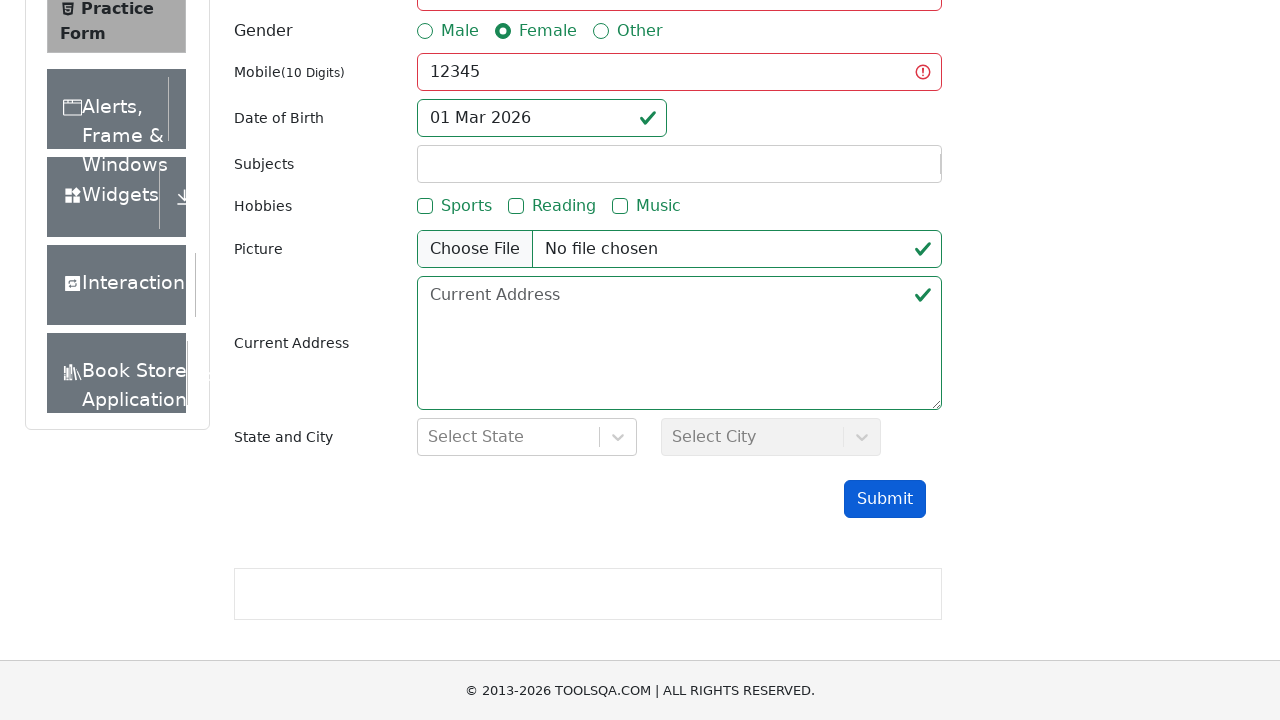